Tests clicking a button with a dynamic ID that changes on each page load

Starting URL: http://uitestingplayground.com/dynamicid

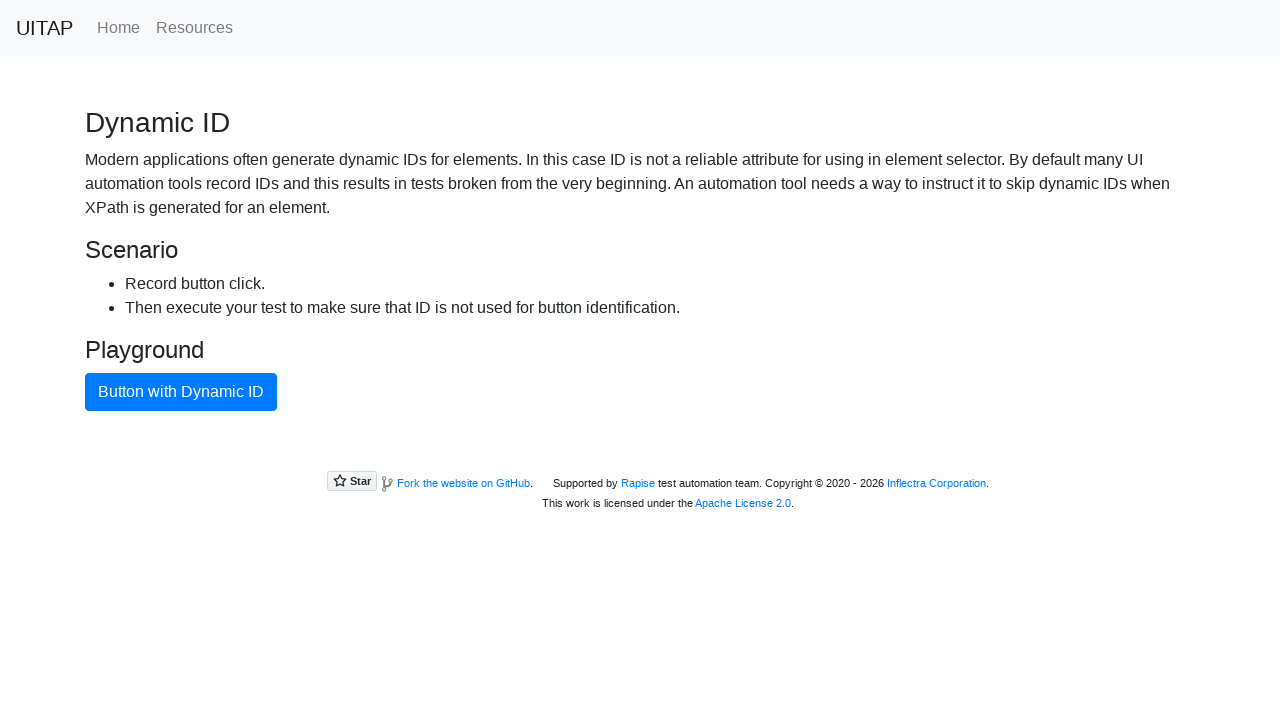

Navigated to dynamic ID test page
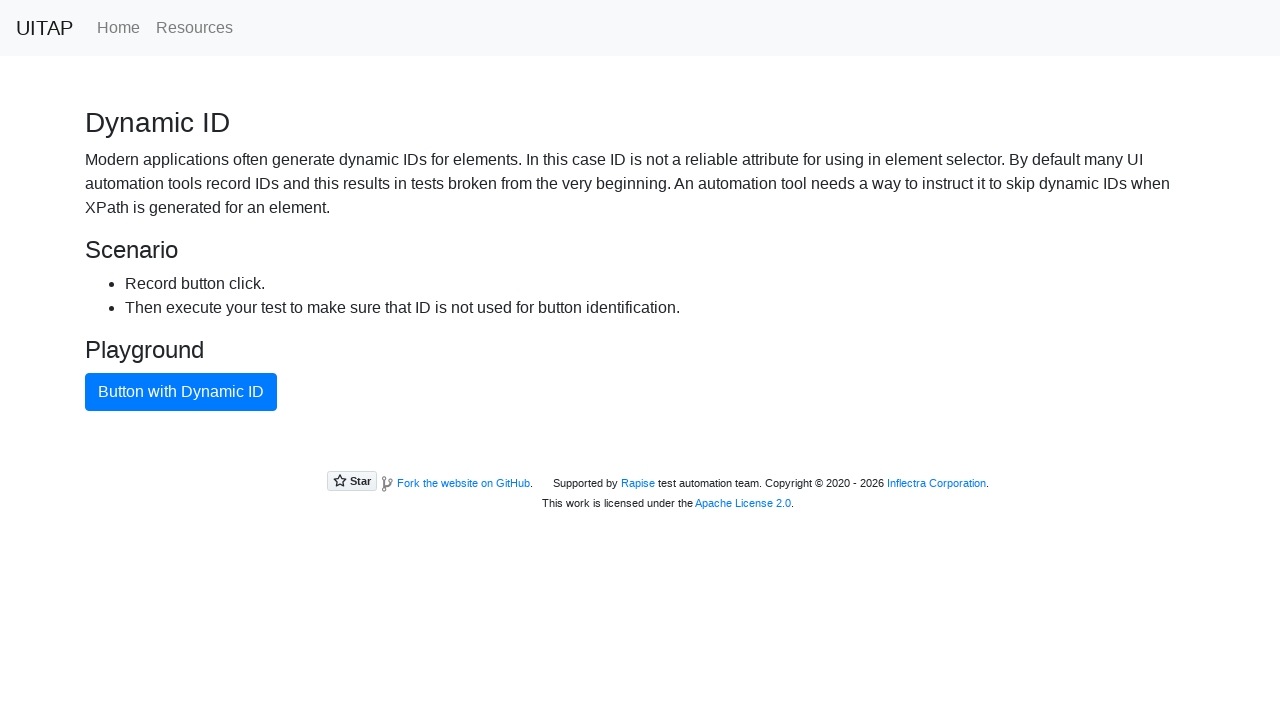

Located blue button with dynamic ID
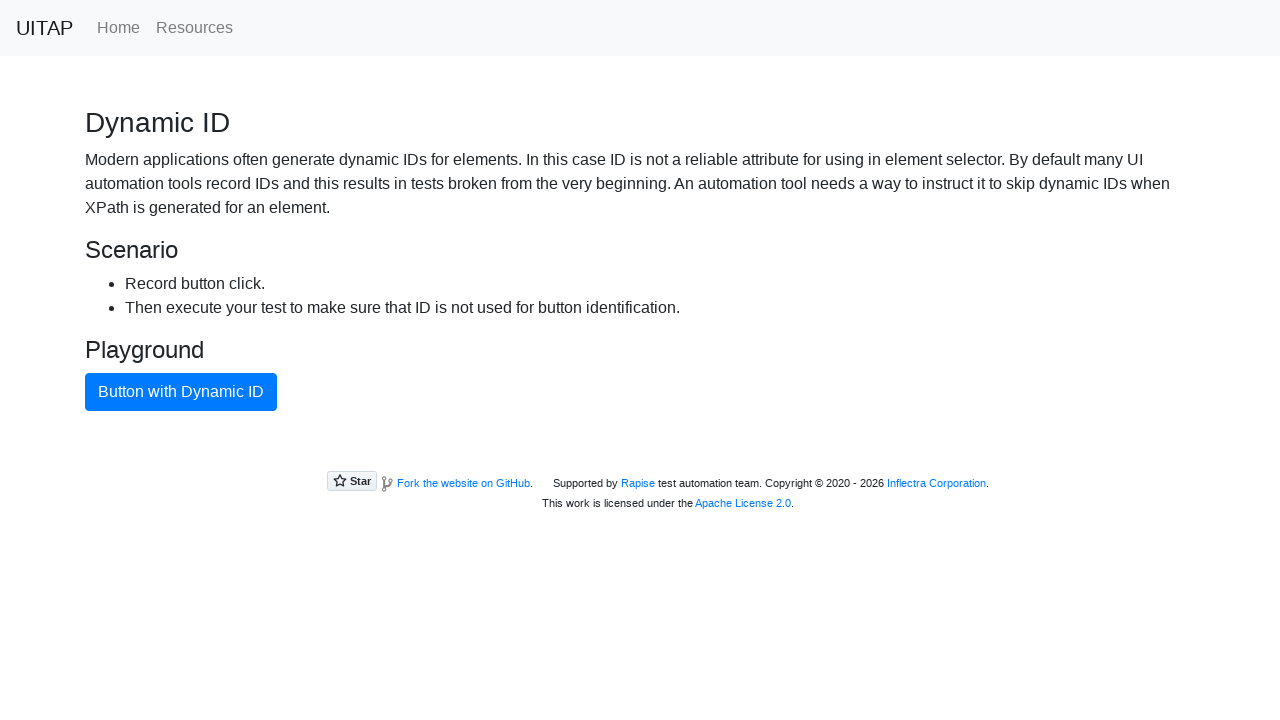

Clicked blue button with dynamic ID at (181, 392) on button.btn
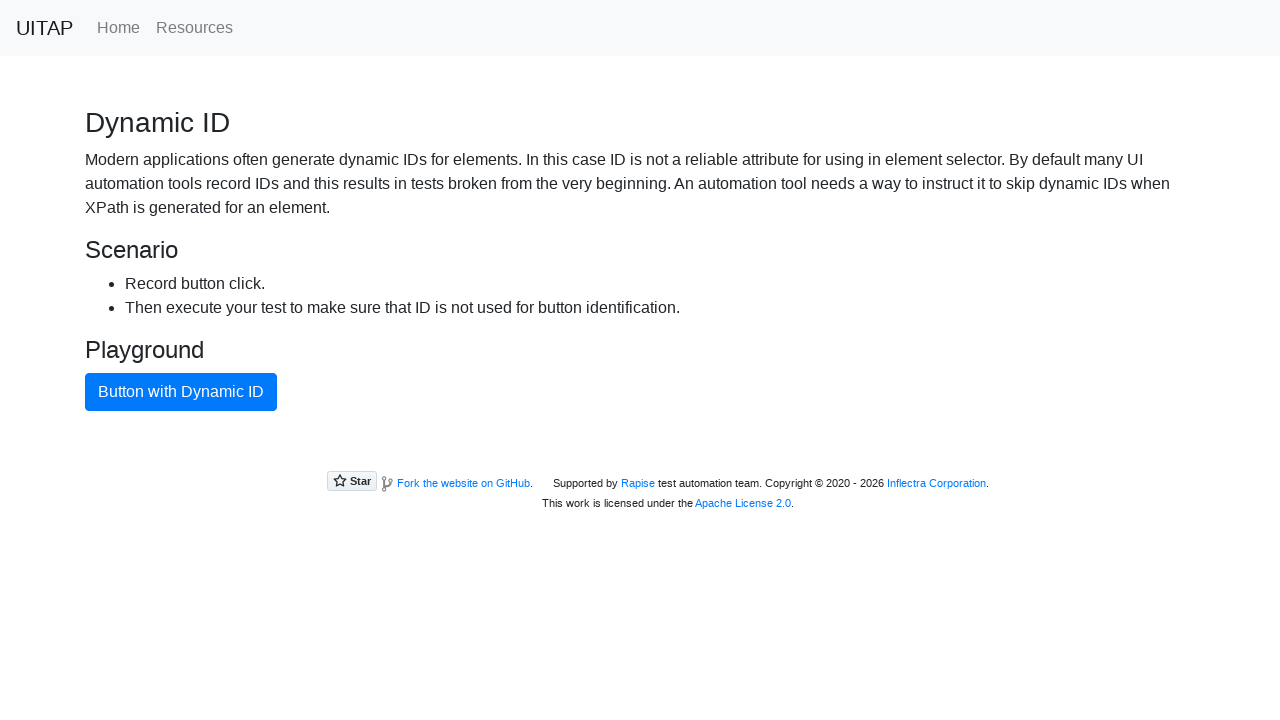

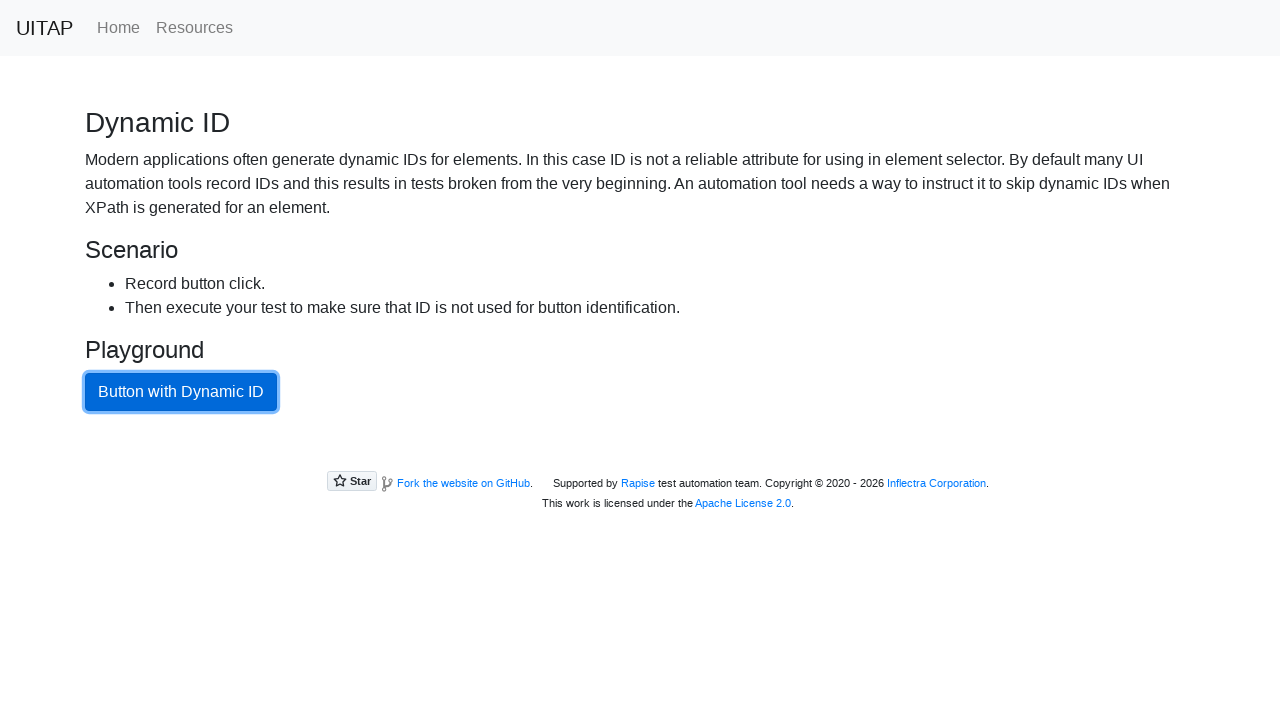